Tests a demo page by filling an input field with text and clicking a button to verify basic form interaction functionality.

Starting URL: https://seleniumbase.io/demo_page

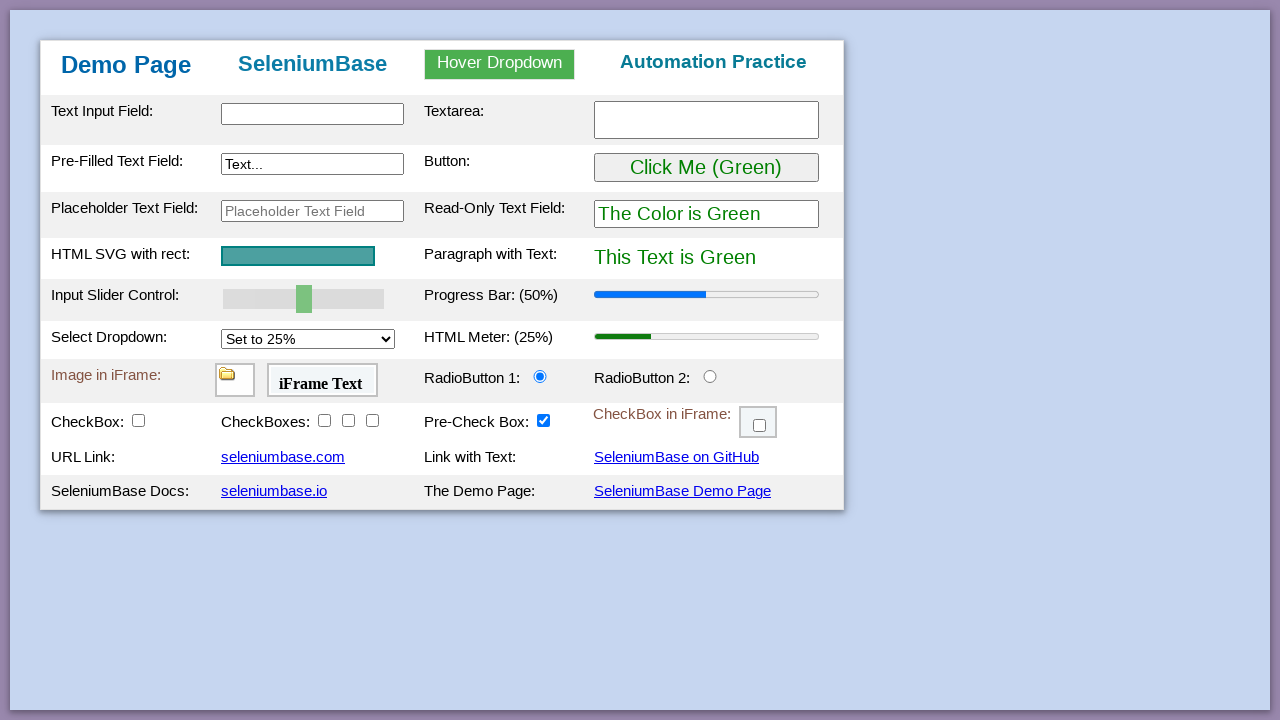

Filled input field with 'Text' on input
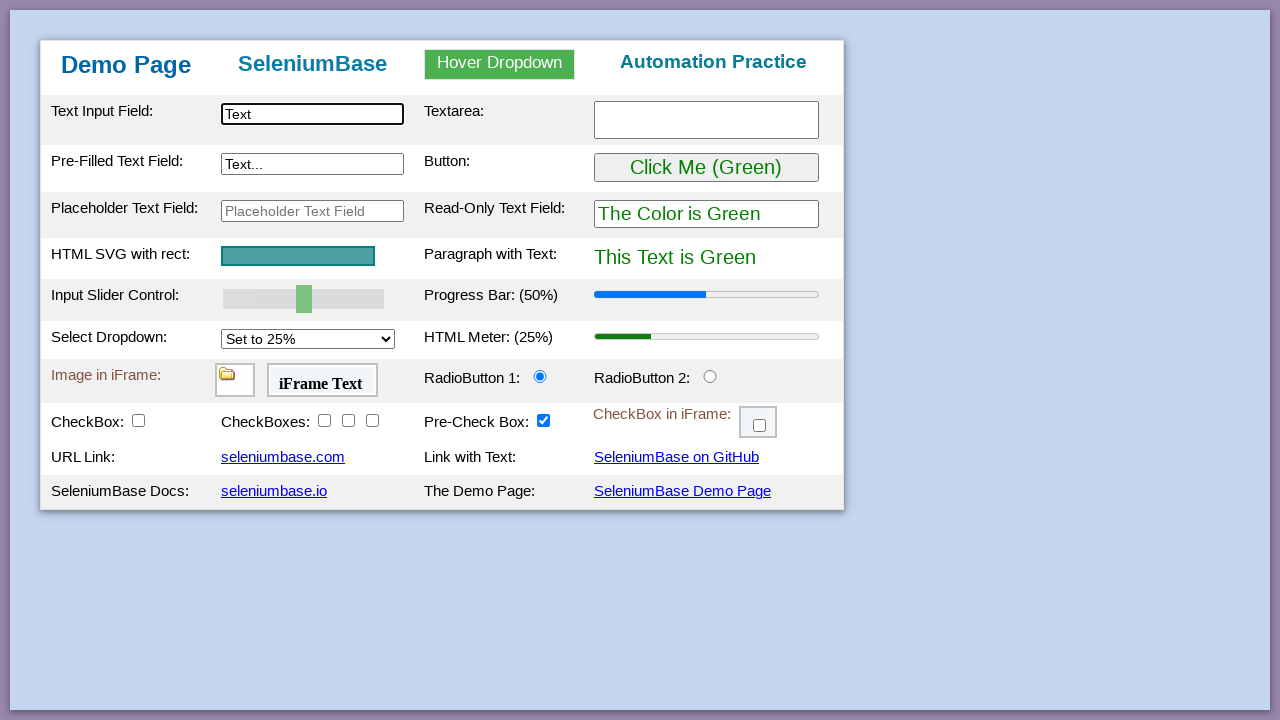

Clicked button to submit form at (706, 168) on button
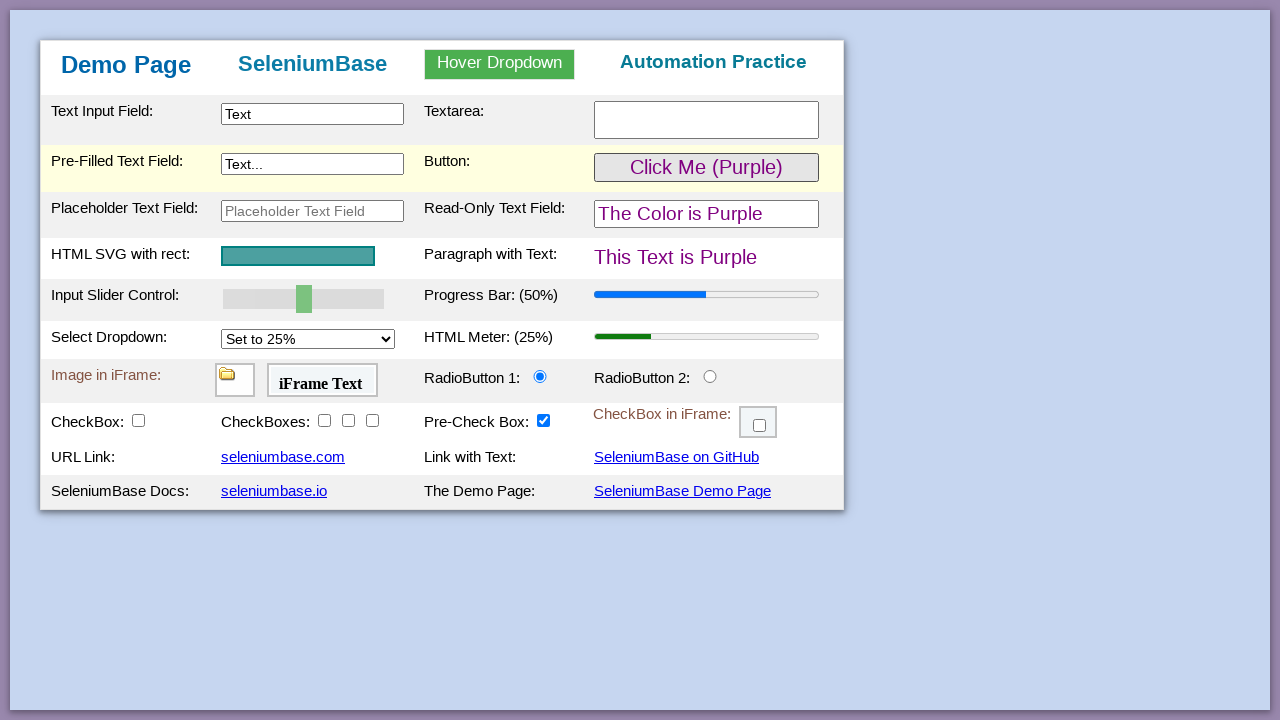

Waited 2 seconds for action to complete
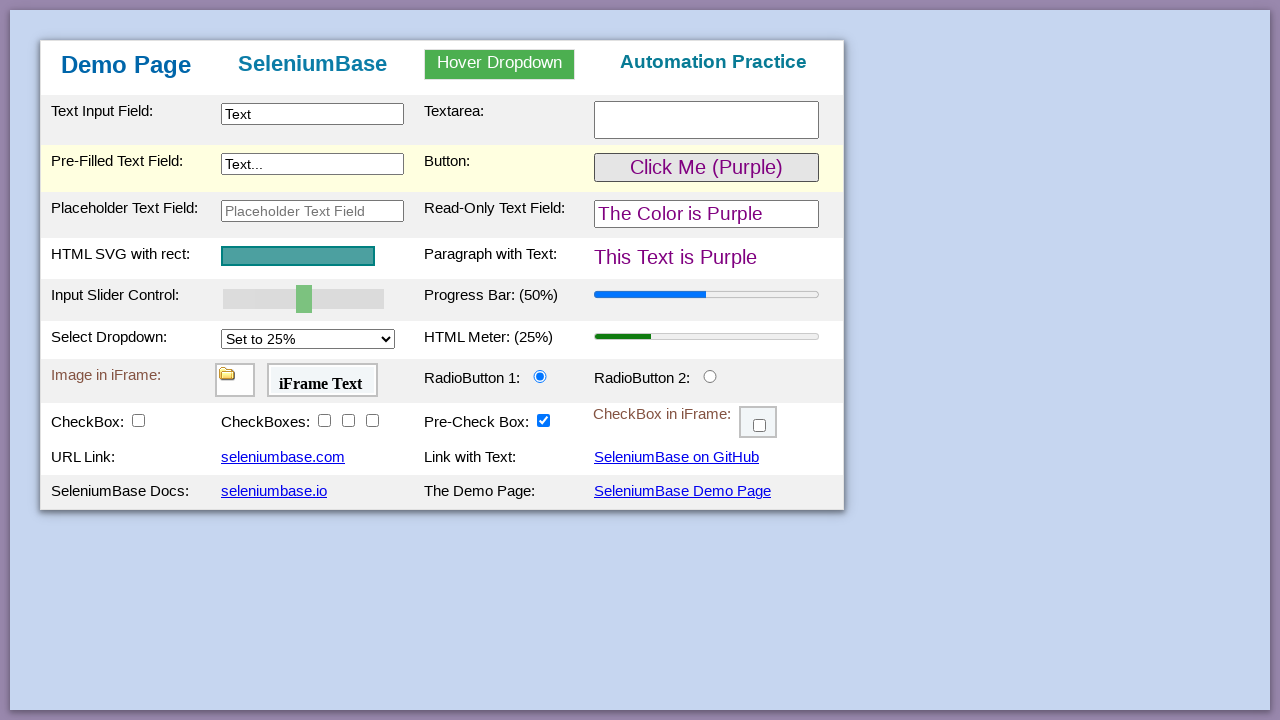

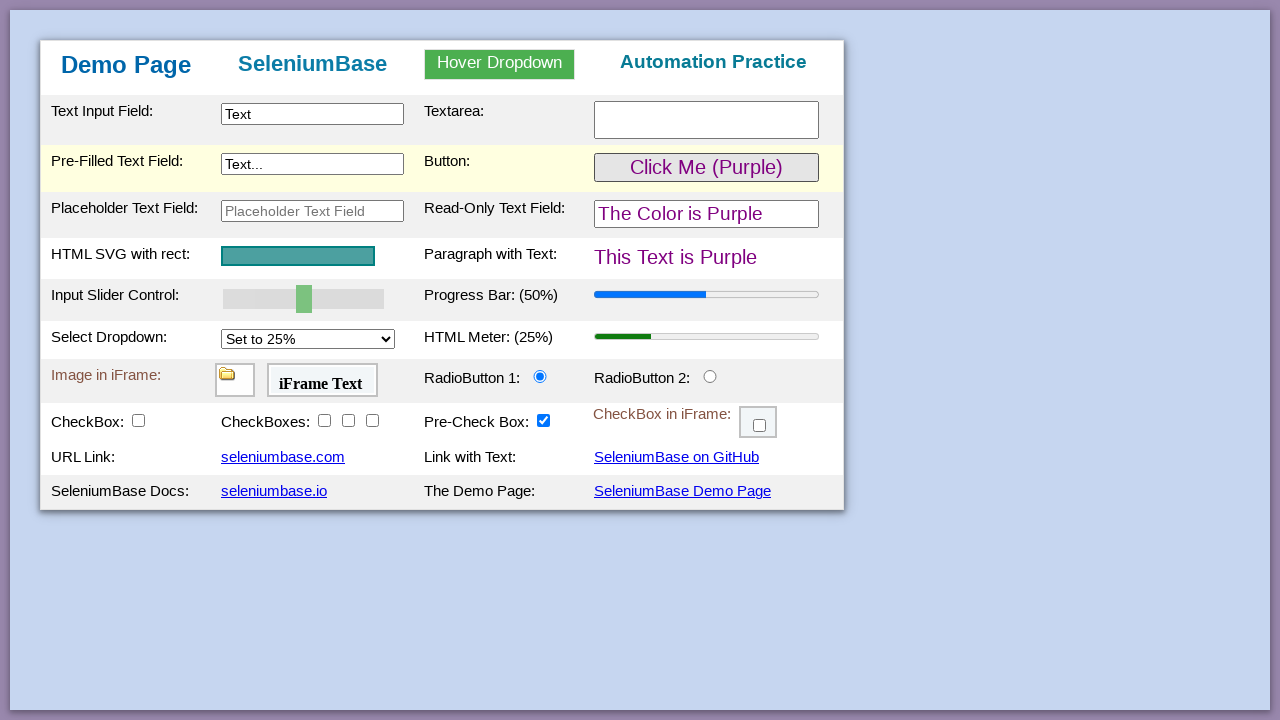